Tests working with multiple browser windows by clicking a link that opens a new window, then switching between the original and new window using window handle indices, verifying the correct window is focused by checking the page title.

Starting URL: http://the-internet.herokuapp.com/windows

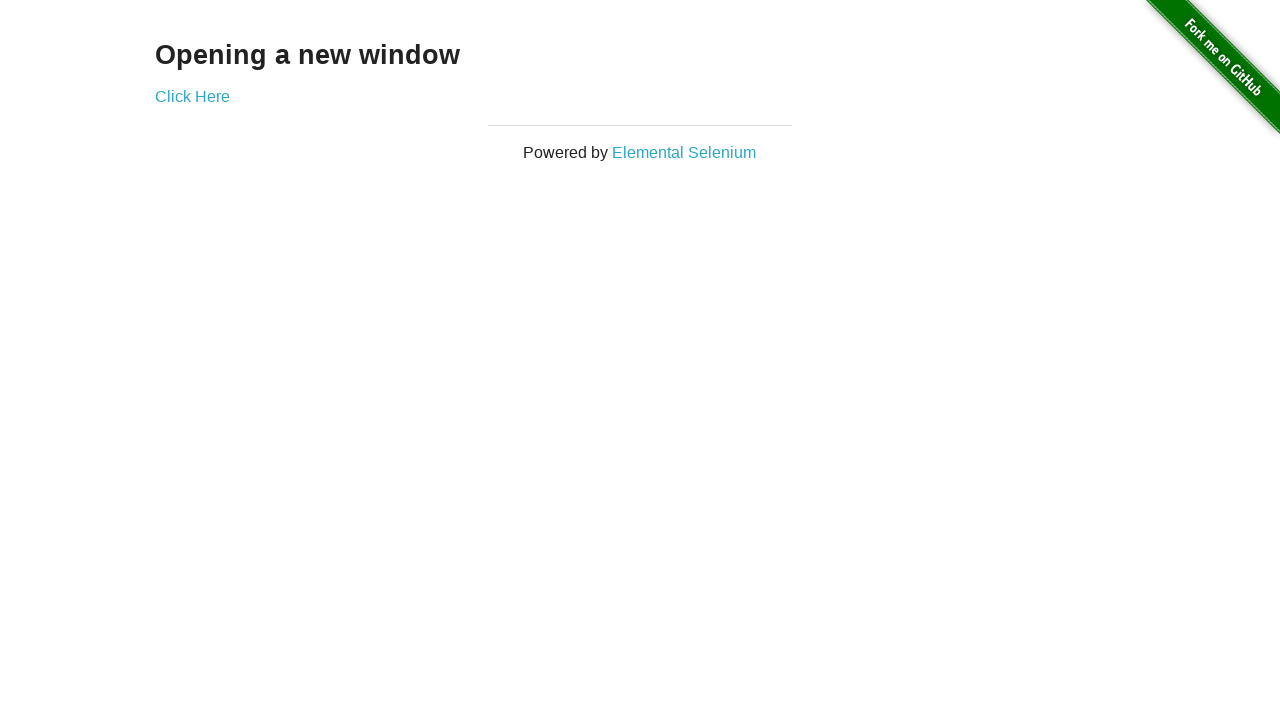

Clicked link to open a new window at (192, 96) on .example a
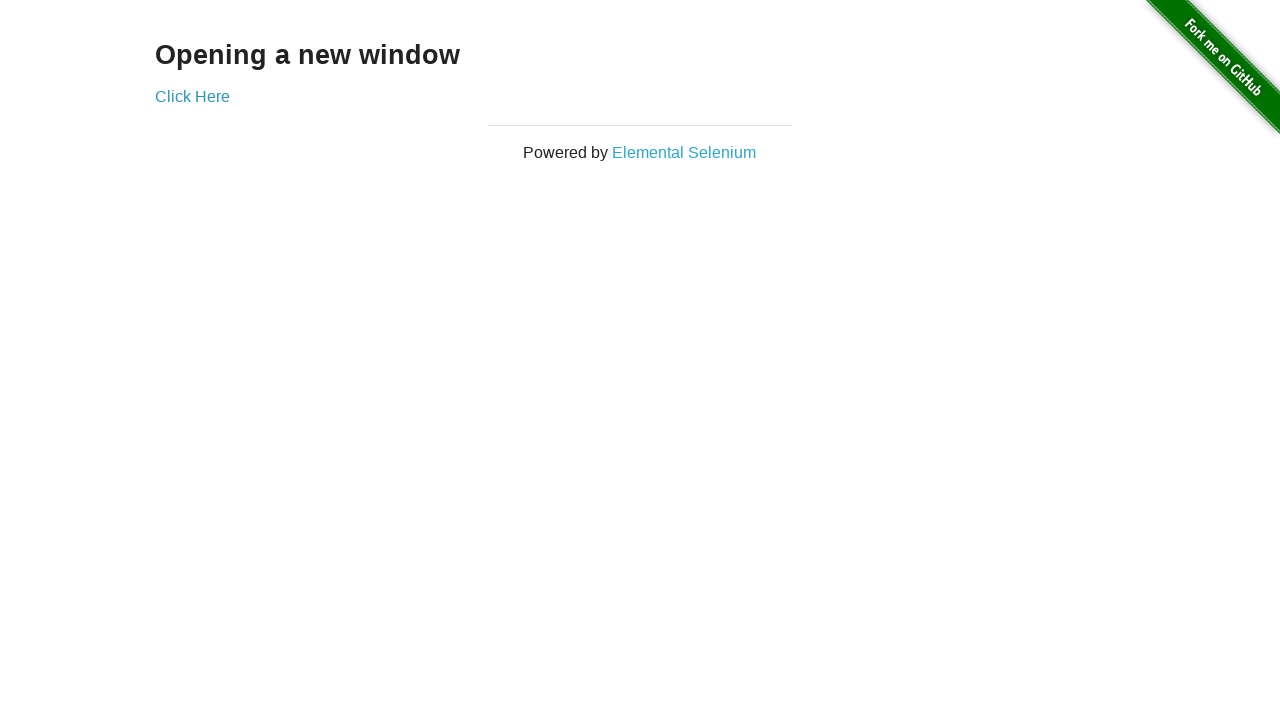

Waited 1 second for new window to open
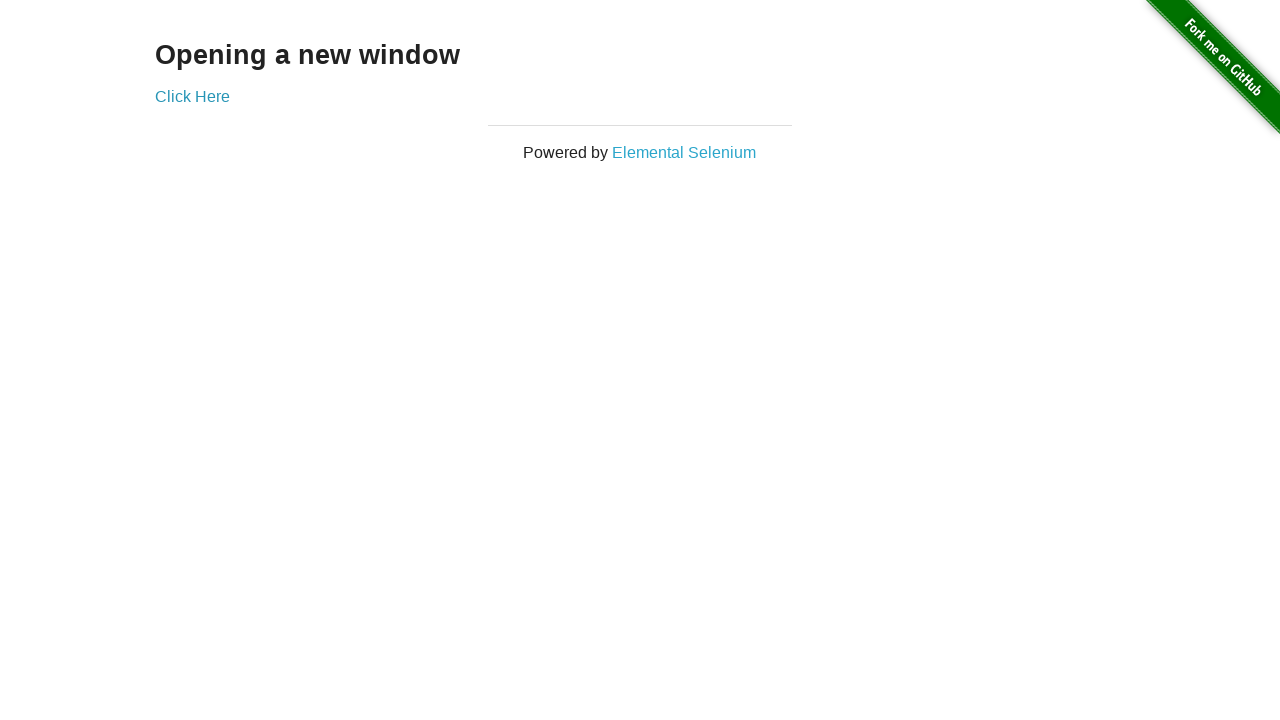

Retrieved all pages from context
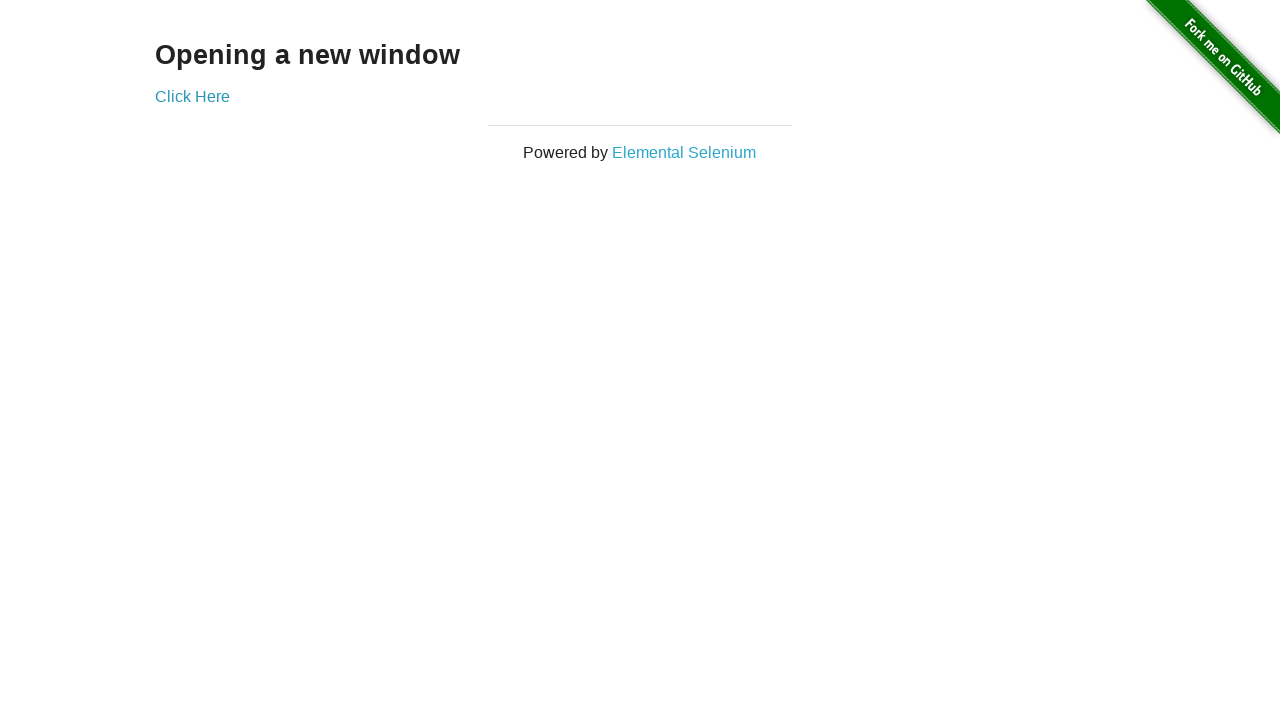

Selected first window (original window)
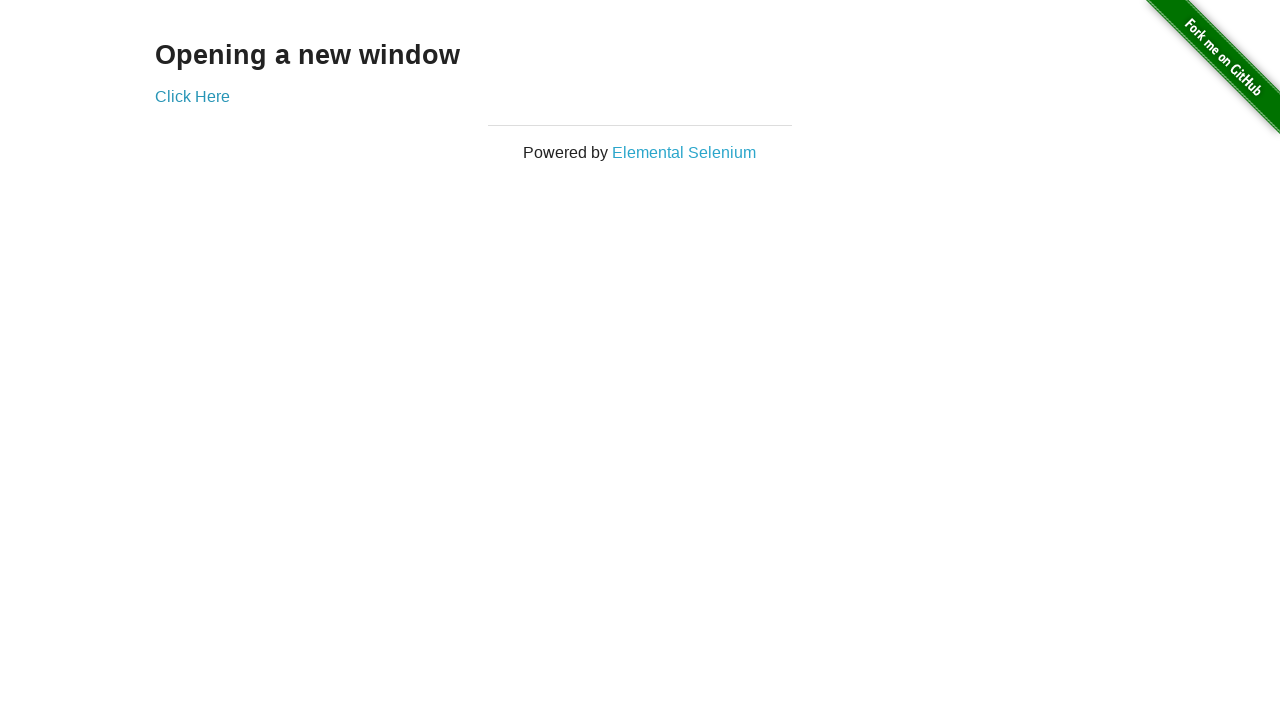

Verified first window title is not 'New Window'
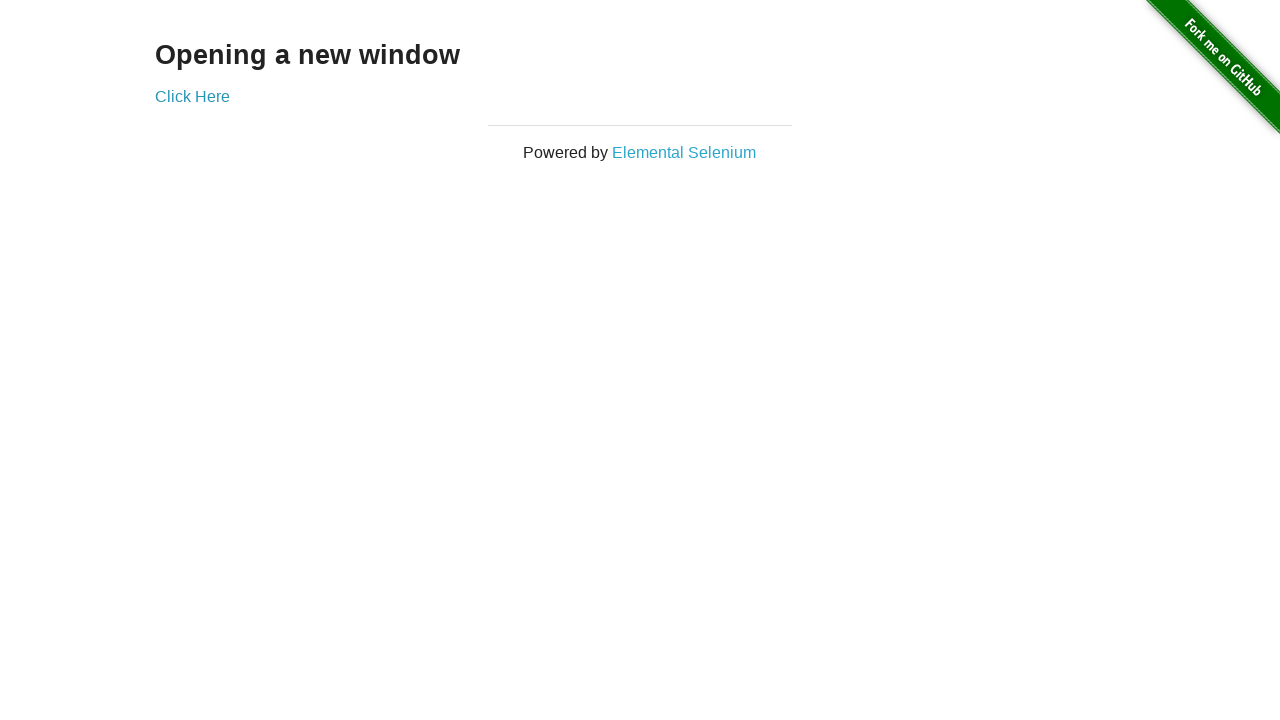

Selected new window (last window in list)
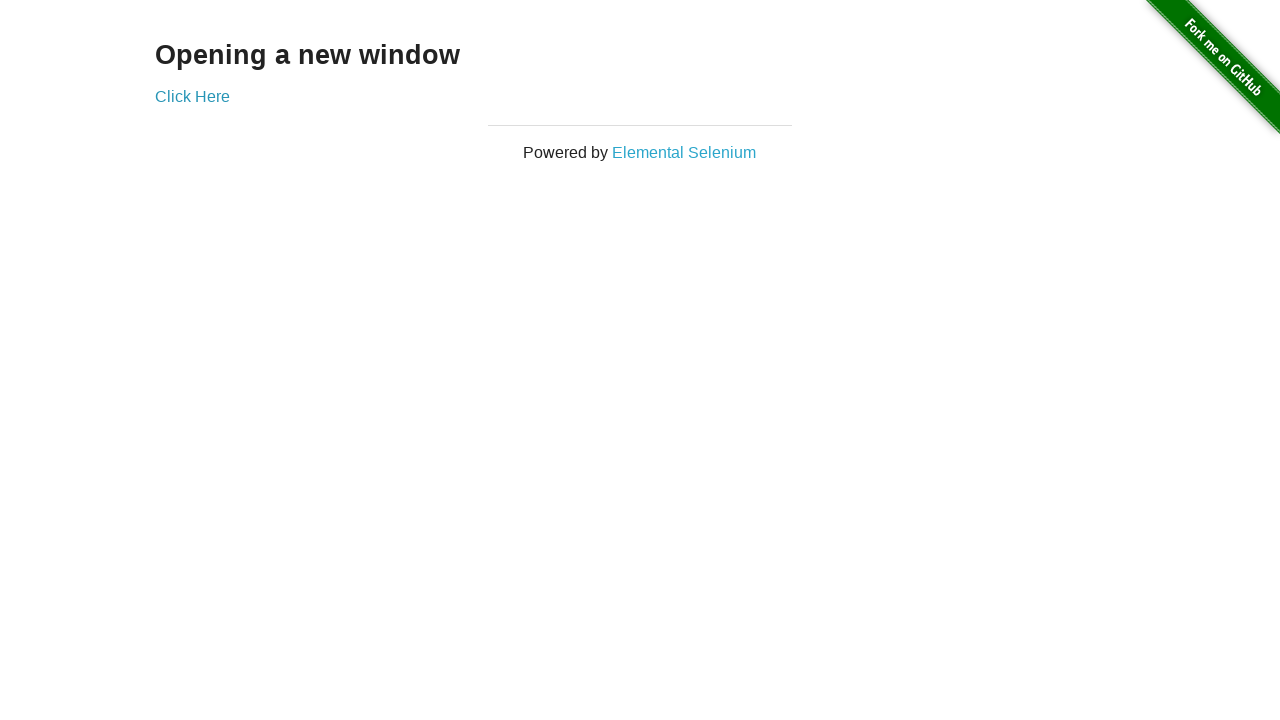

Brought new window to front
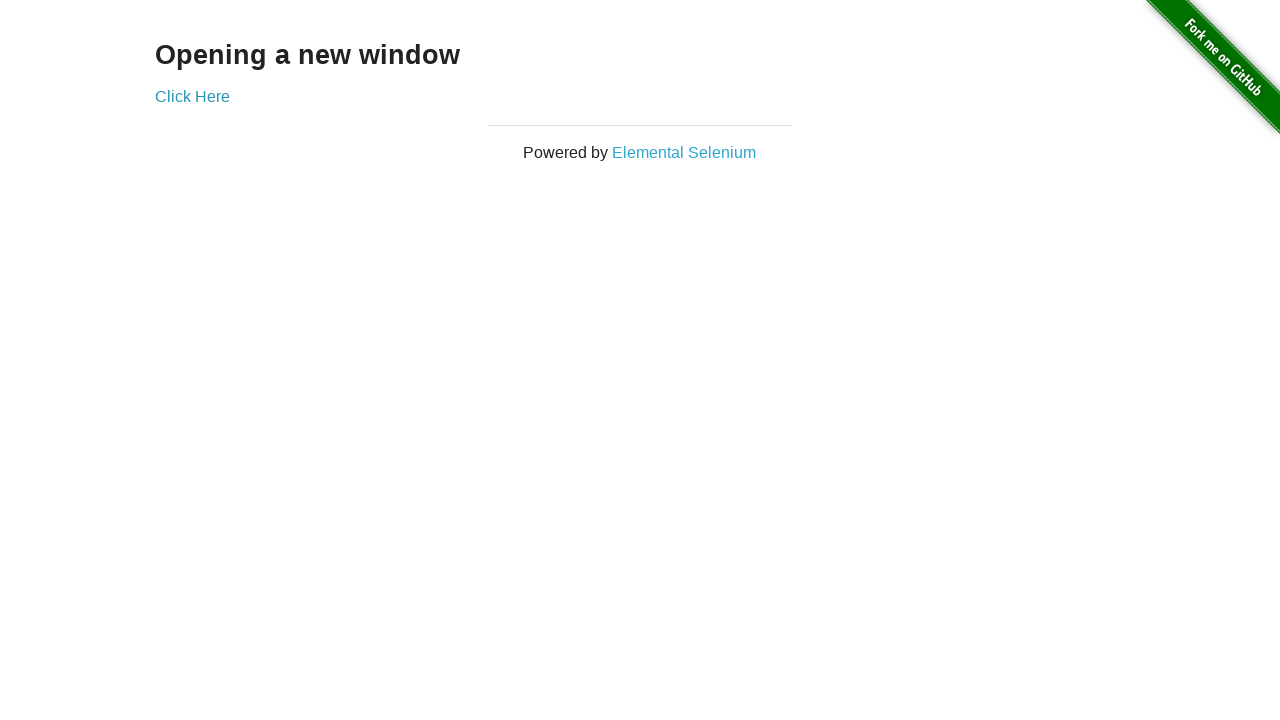

Verified new window title is 'New Window'
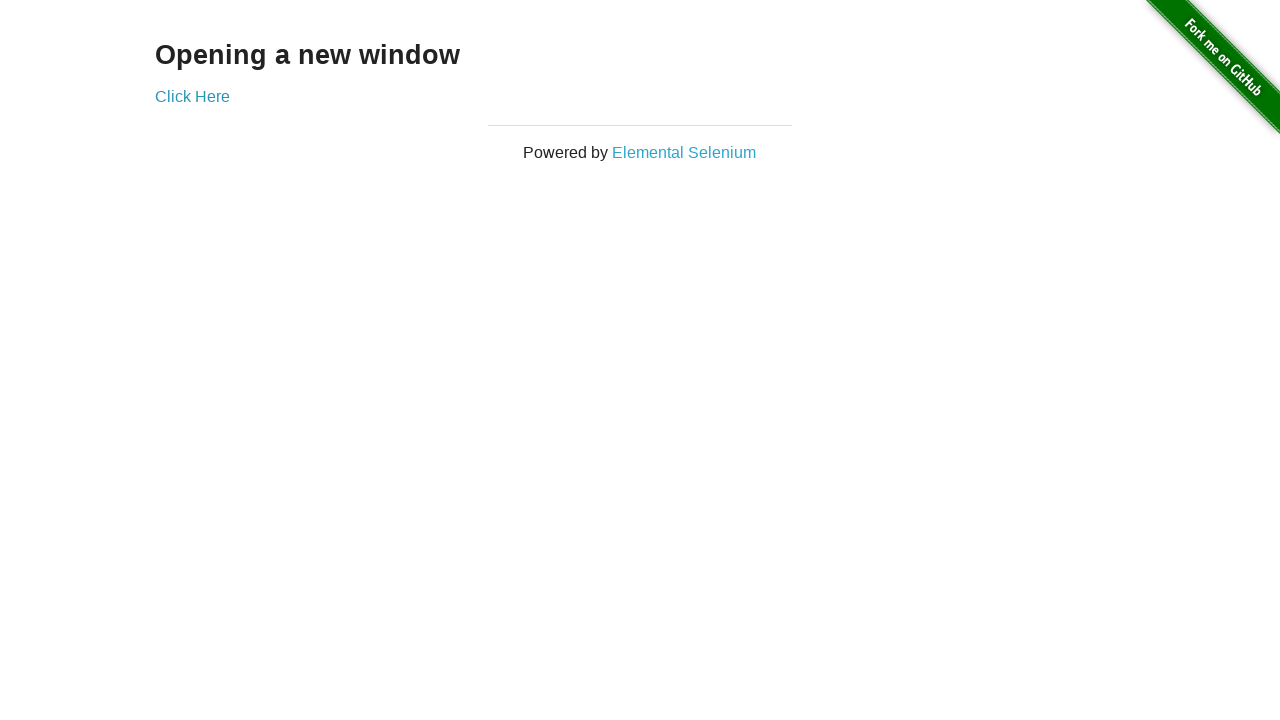

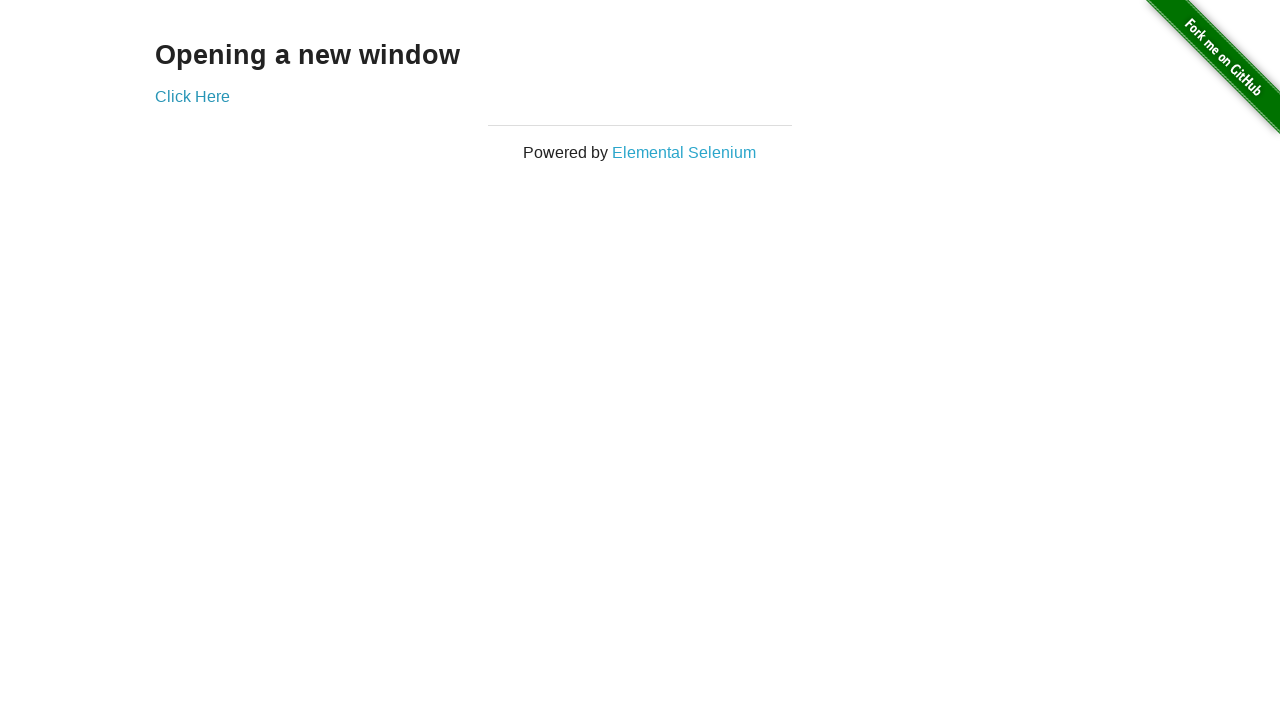